Tests the contact form functionality by navigating to the contact page, filling in name, email, subject, and message fields, then submitting the form and verifying the success alert message.

Starting URL: https://automationexercise.com

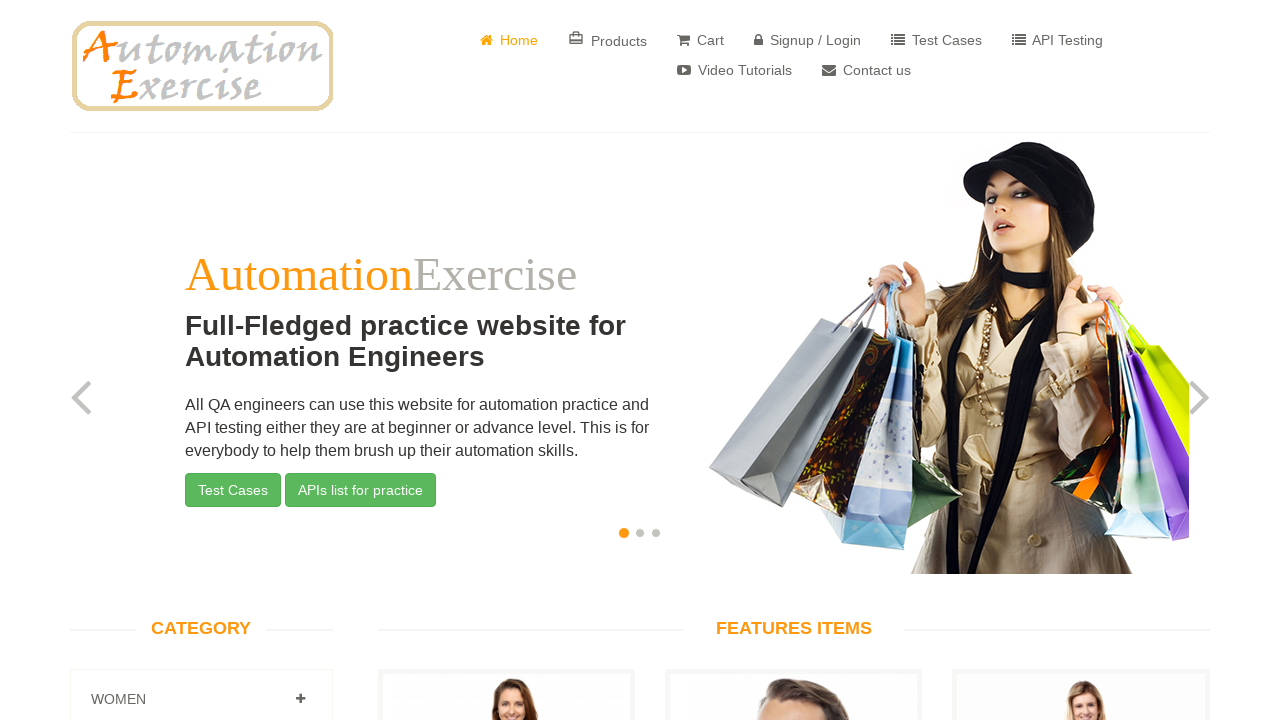

Waited for Contact Us link to be present on homepage
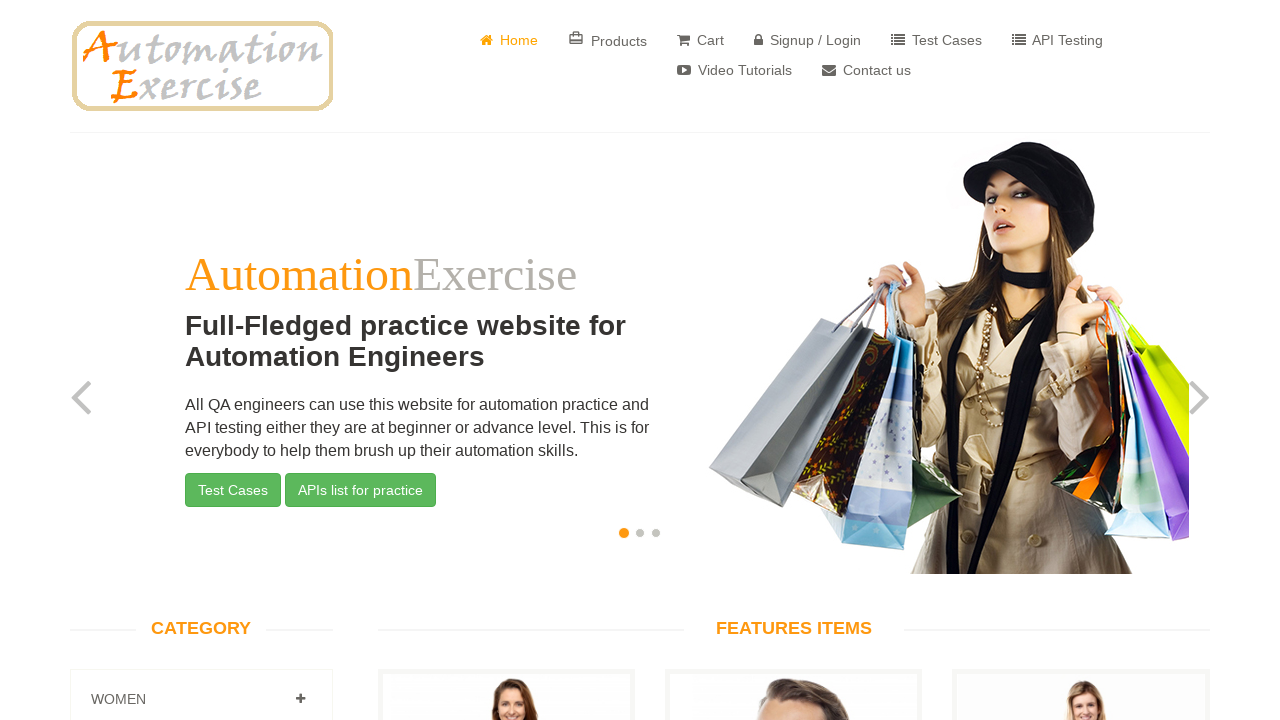

Clicked on Contact Us link at (866, 70) on [href='/contact_us']
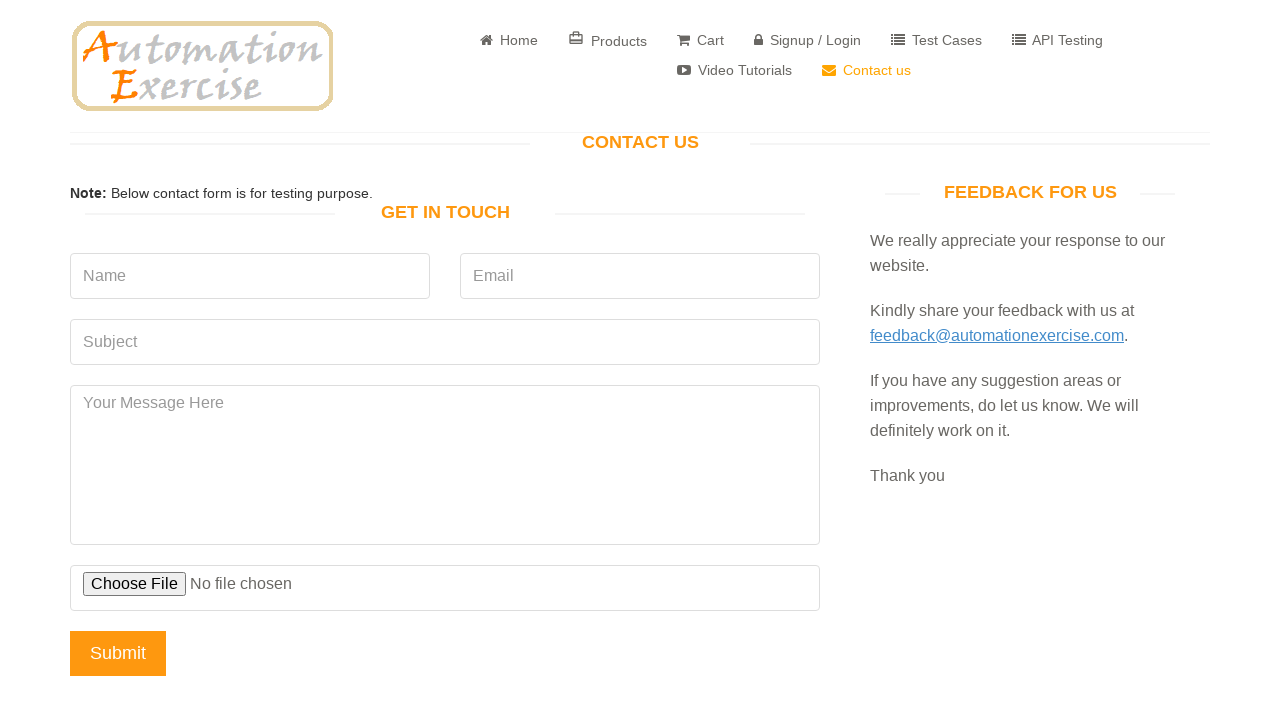

Filled in name field with 'Taise' on [data-qa='name']
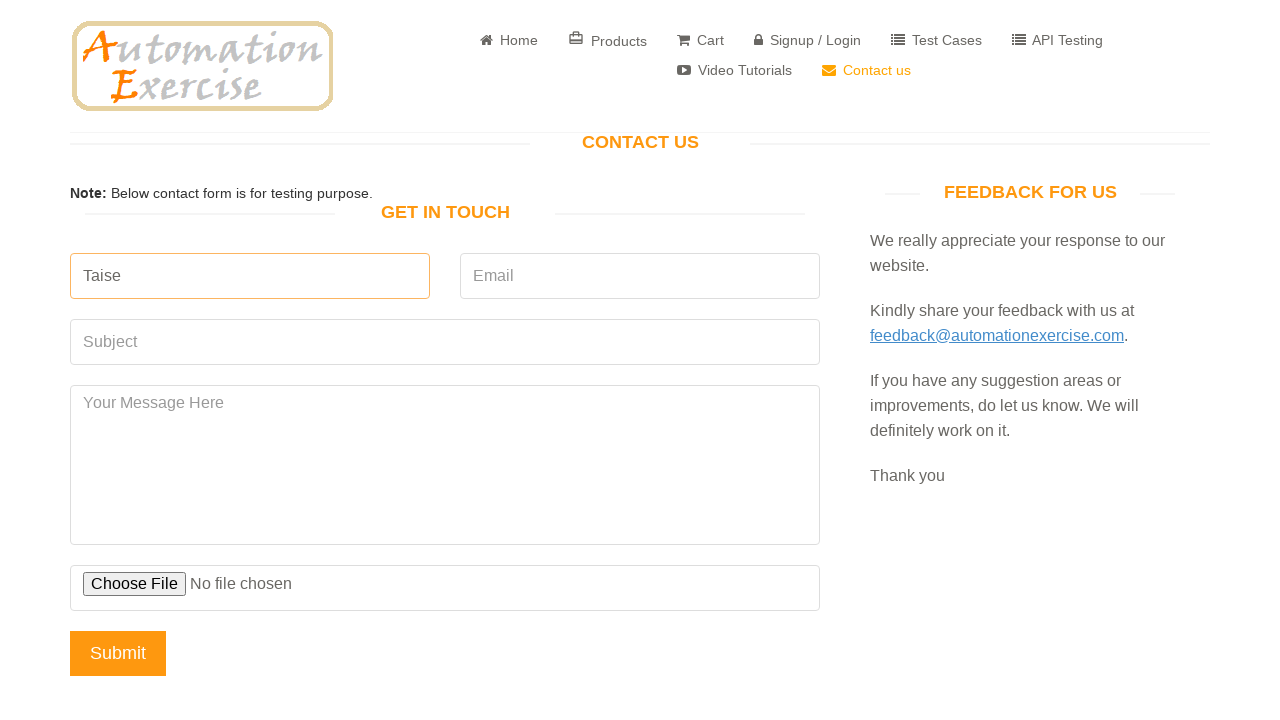

Filled in email field with 'teste@test.com.br' on [data-qa='email']
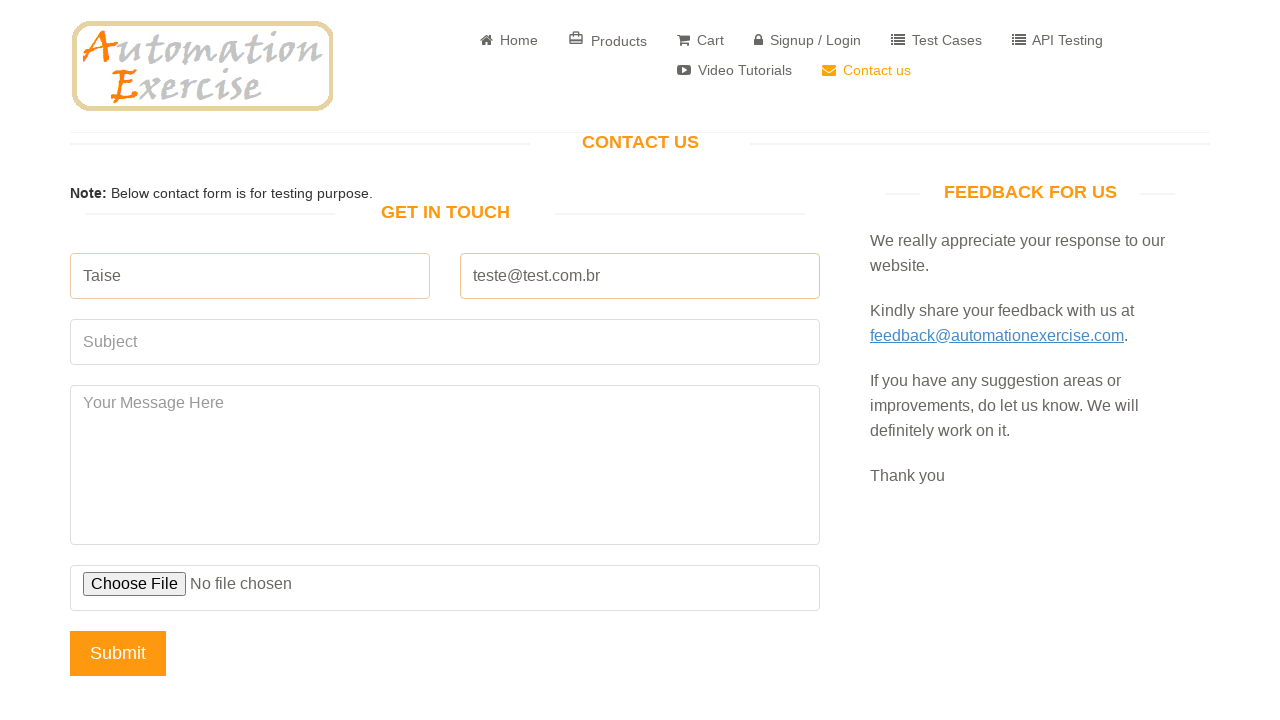

Filled in subject field with 'teste' on [data-qa='subject']
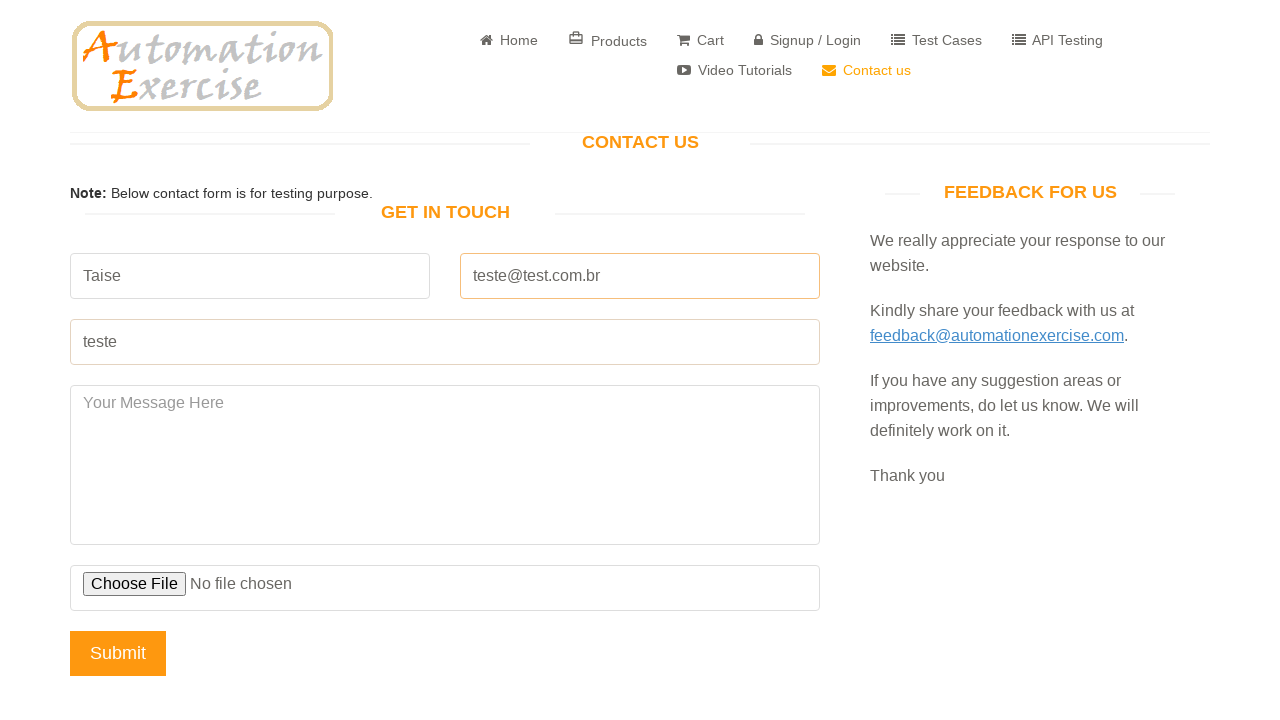

Filled in message field with 'Teste' on #message
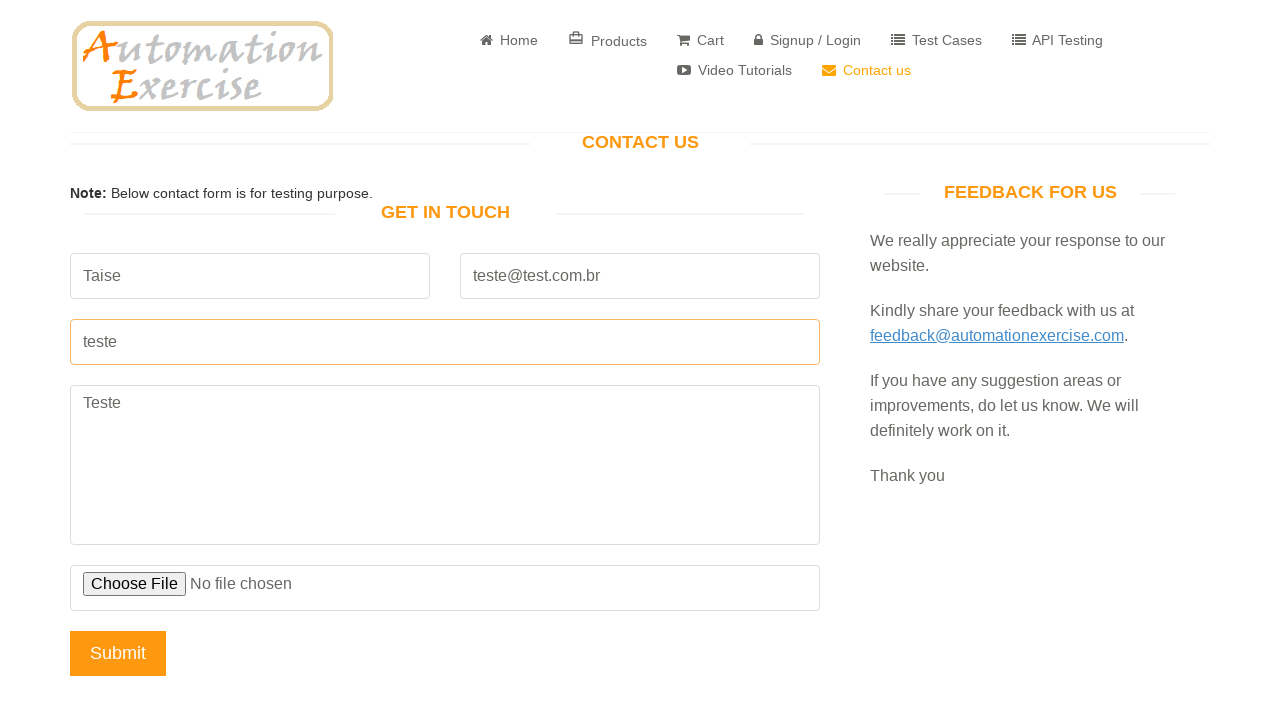

Clicked submit button to send contact form at (118, 653) on [data-qa='submit-button']
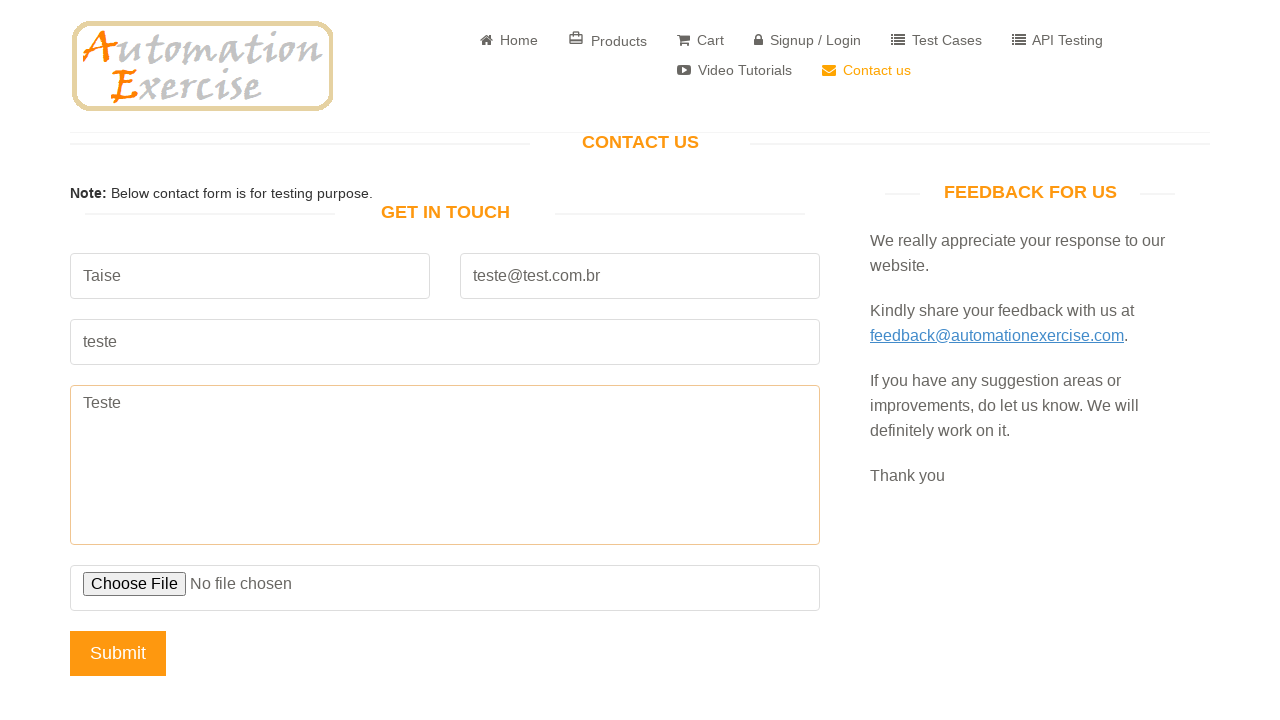

Handled alert dialog by accepting it
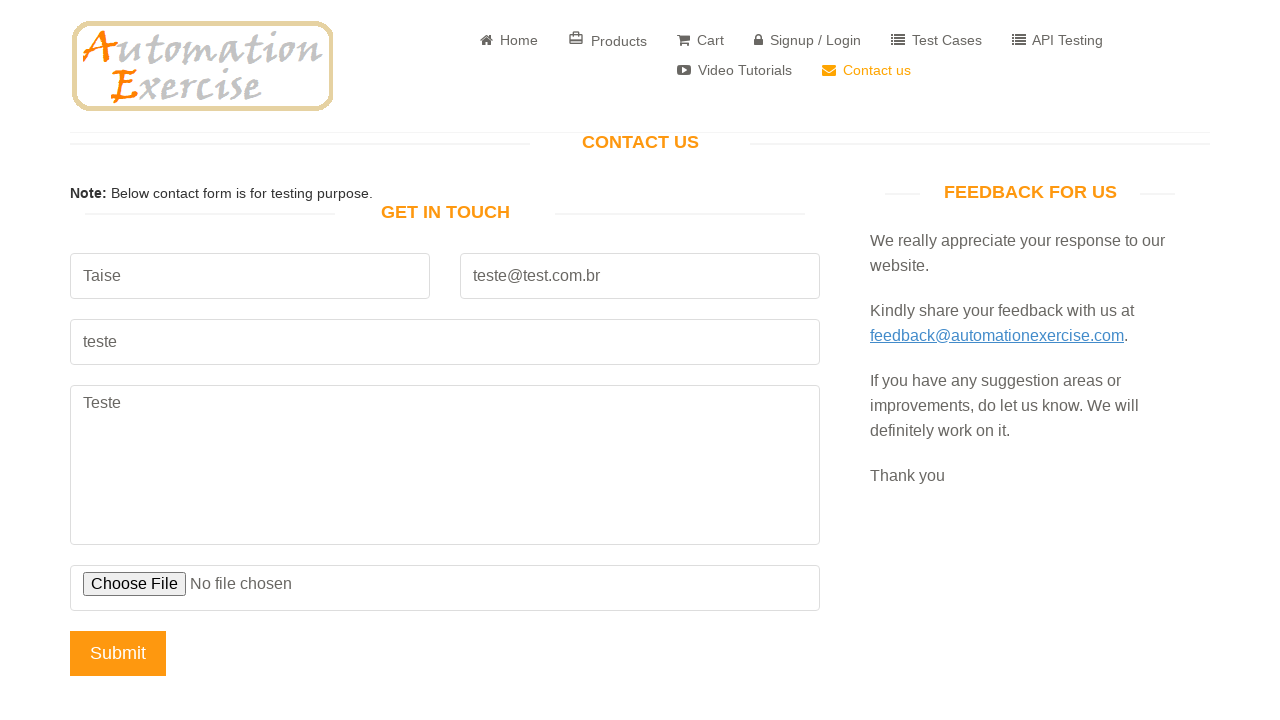

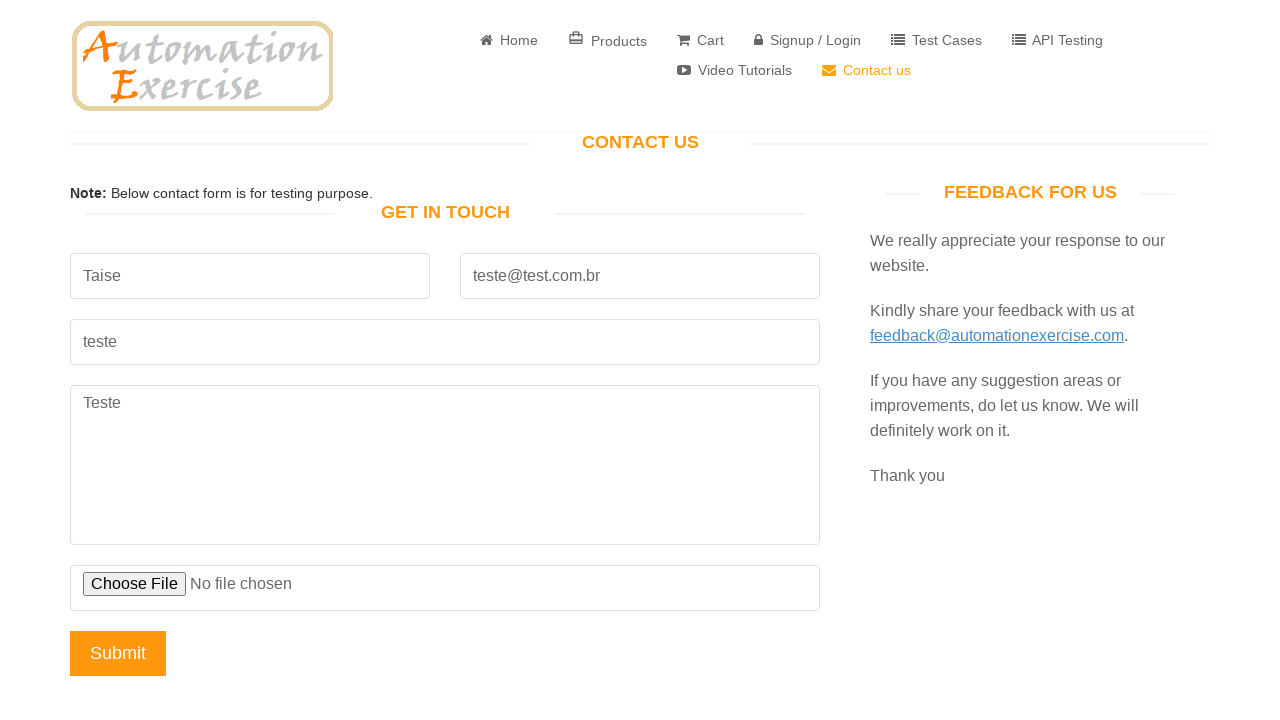